Demonstrates how to get the dimensions (height and width) of a web element by locating the Login button on a page and retrieving its size properties.

Starting URL: https://opensource-demo.orangehrmlive.com/web/index.php/auth/login

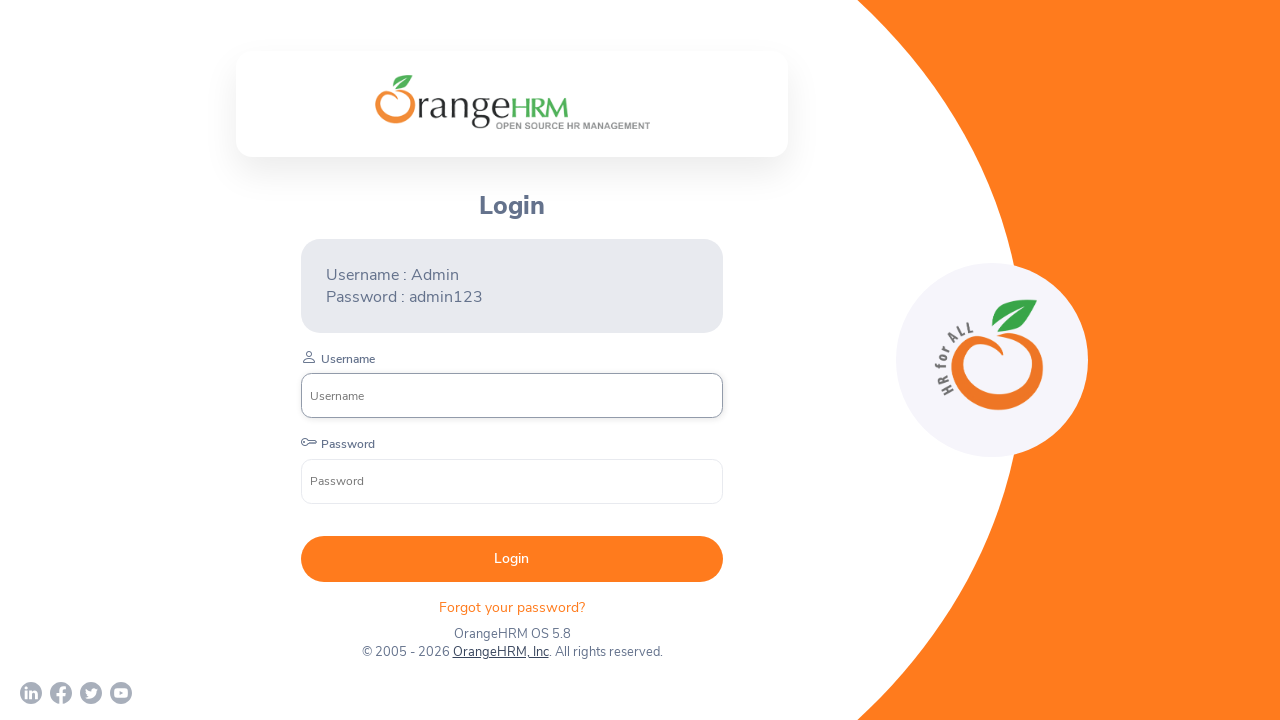

Waited for Login button to be visible
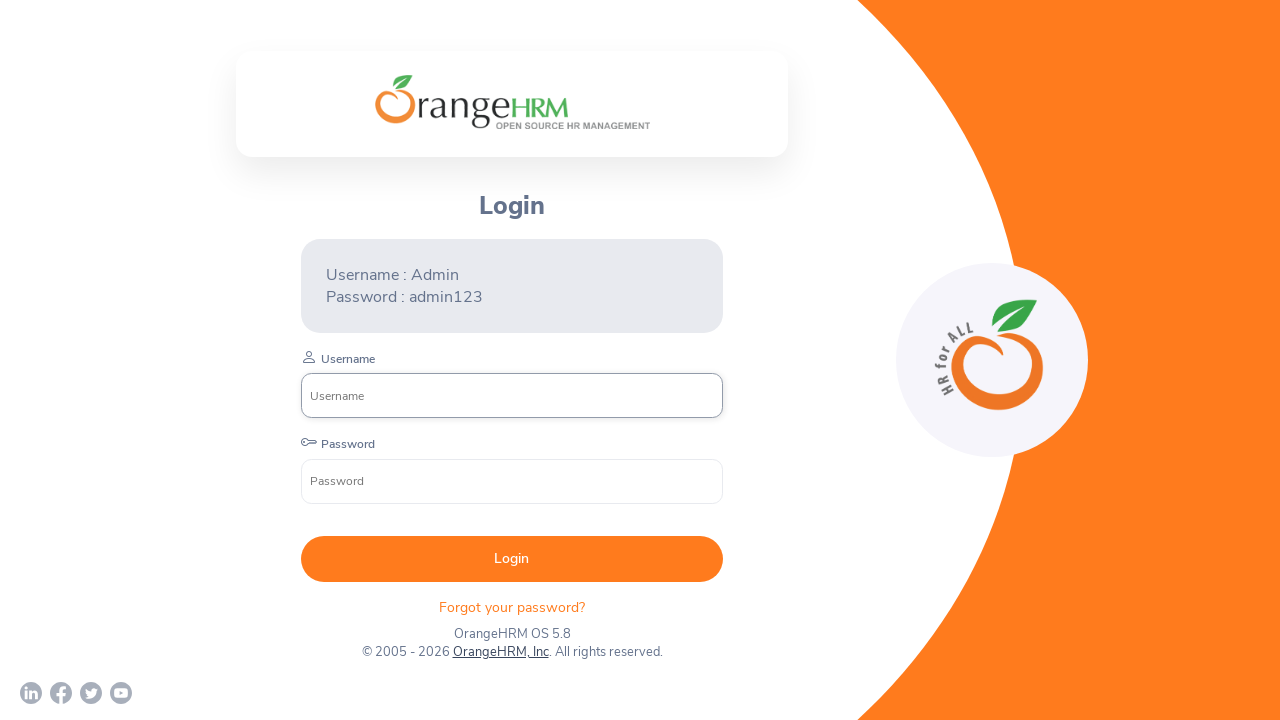

Located the Login button element
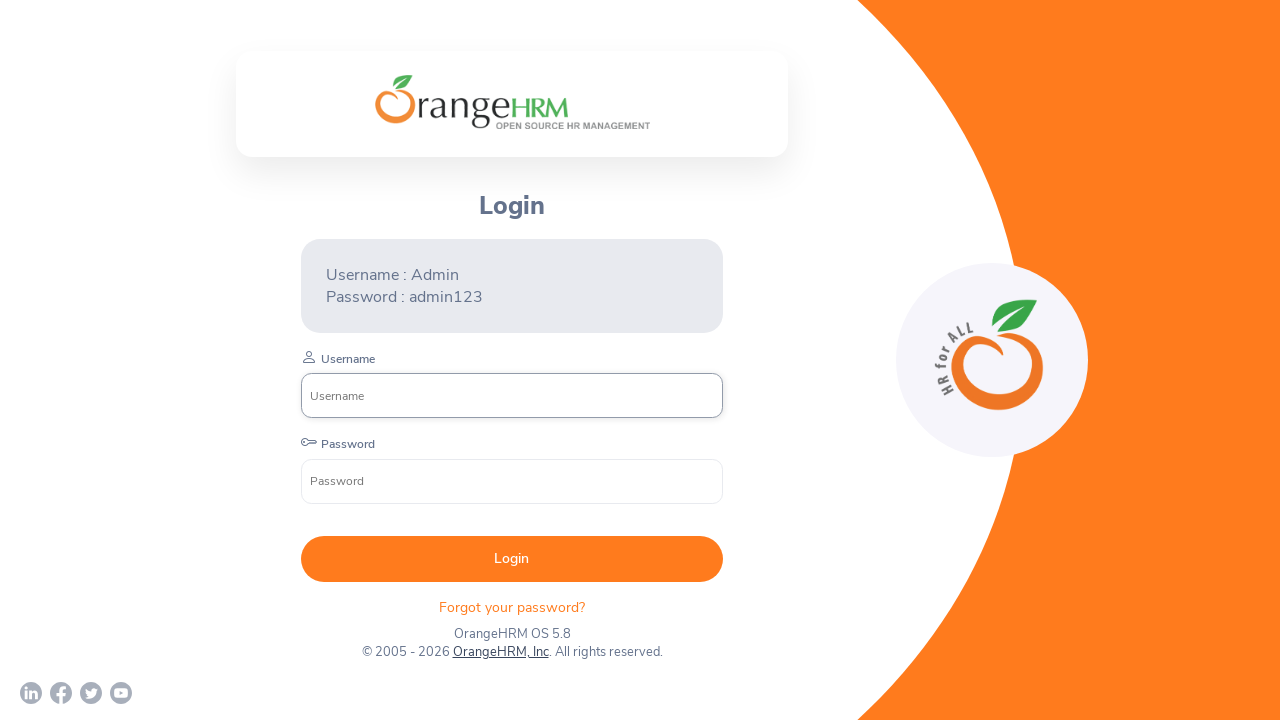

Retrieved bounding box of Login button
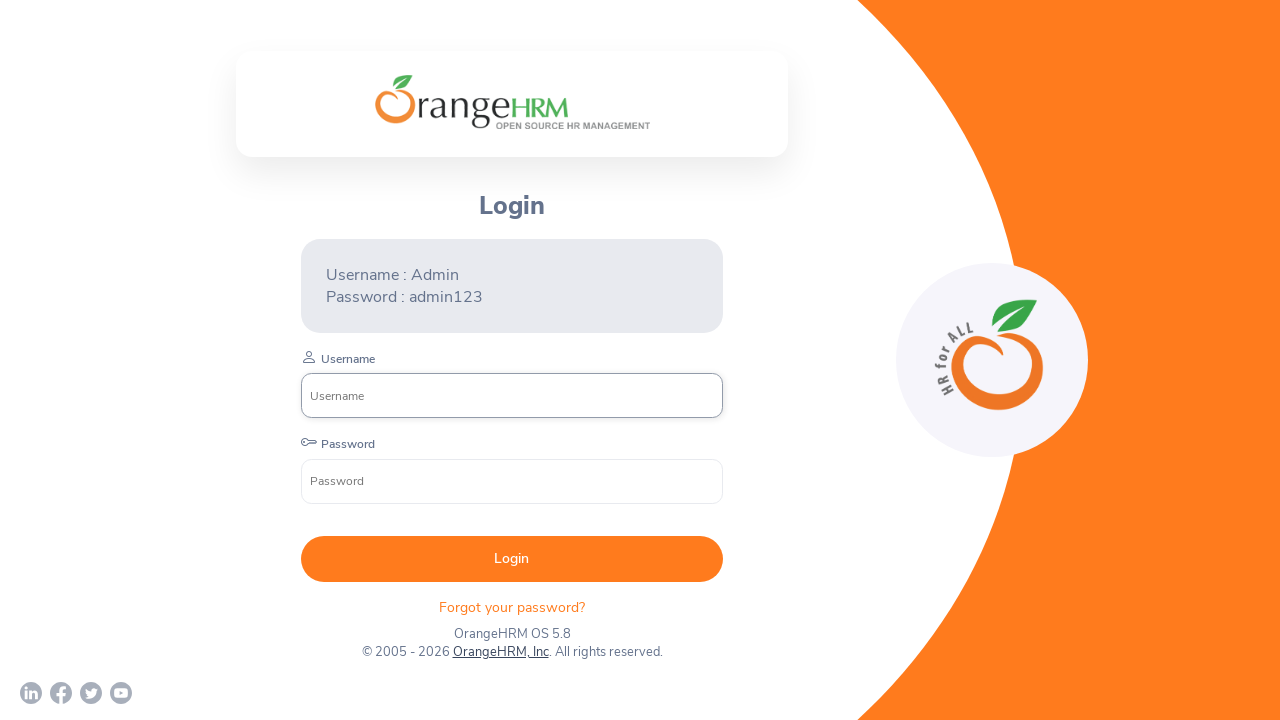

Extracted Login button dimensions - Height: 46, Width: 422.390625
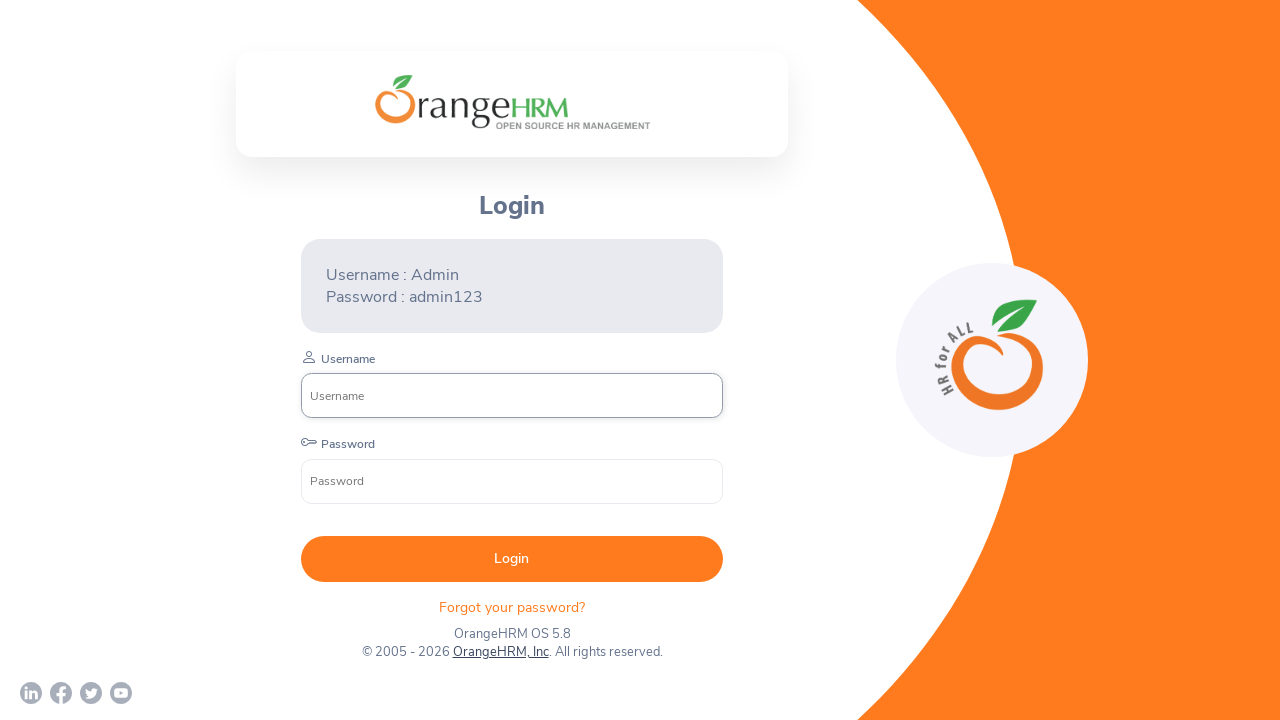

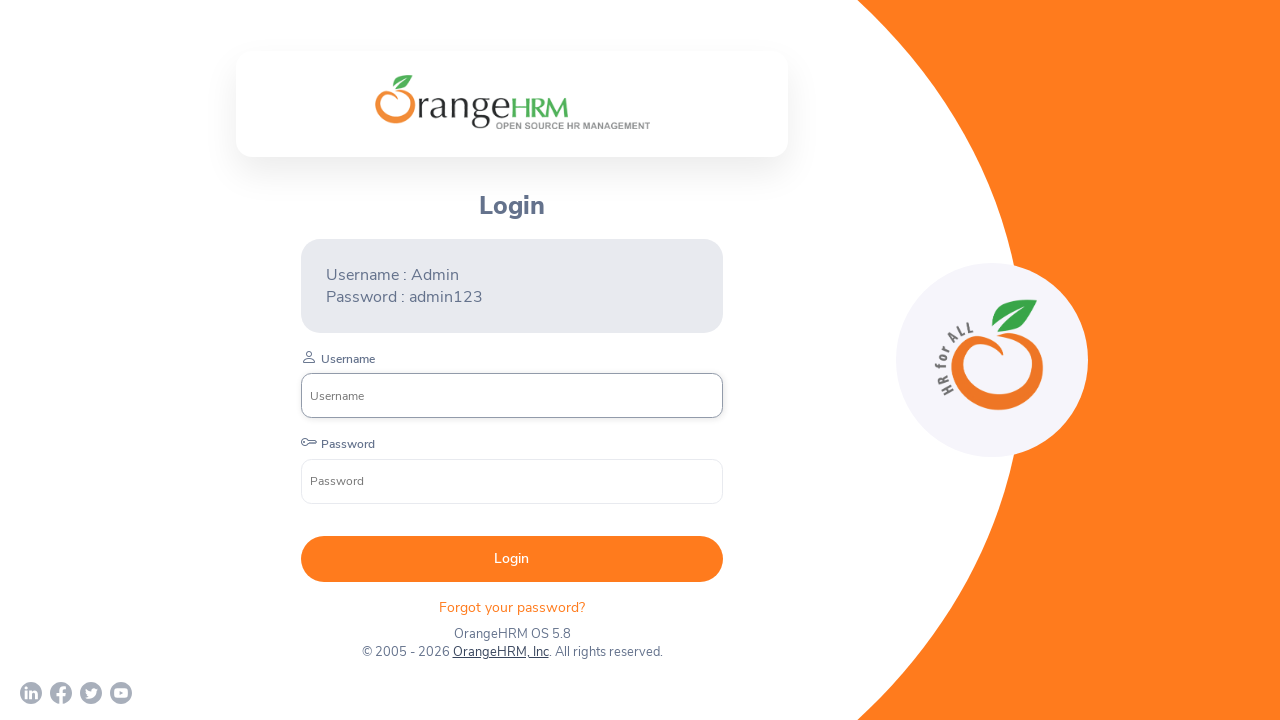